Tests dynamic loading functionality by clicking a start button and waiting for hidden content to become visible

Starting URL: https://the-internet.herokuapp.com/dynamic_loading/1

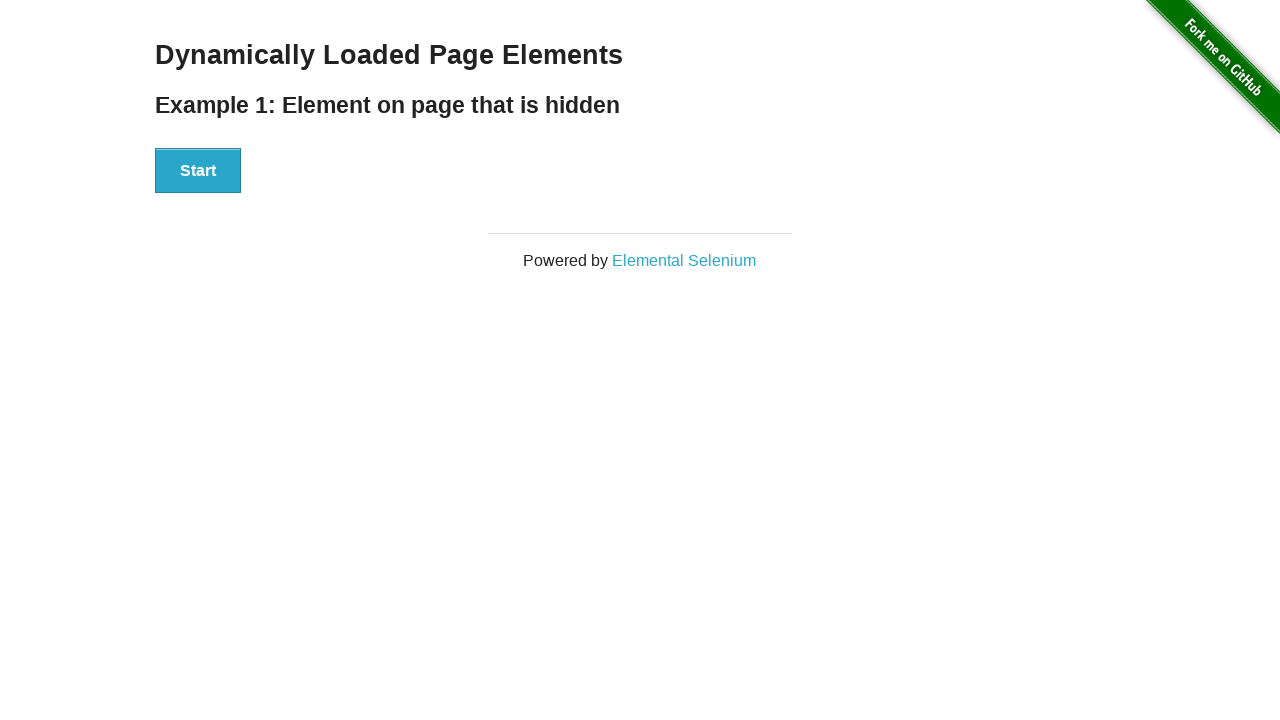

Clicked start button to trigger dynamic loading at (198, 171) on #start button
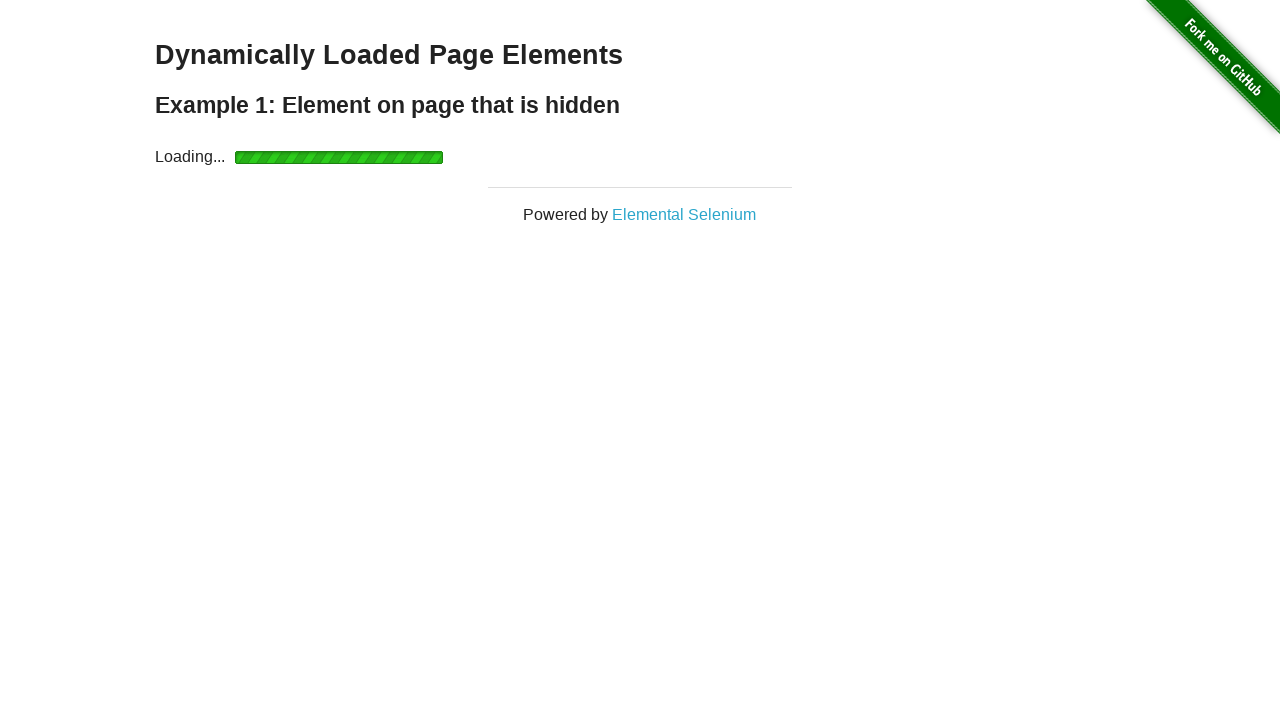

Waited for dynamically loaded content to become visible
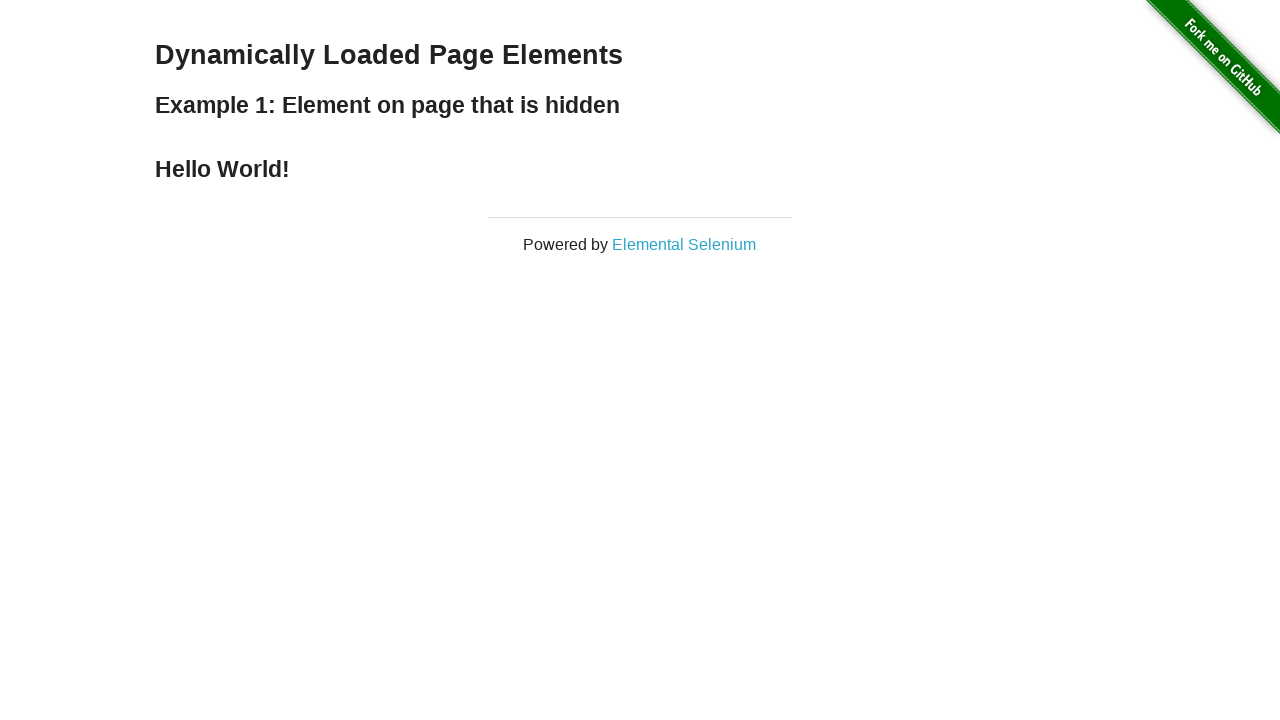

Retrieved loaded text: 'Hello World!'
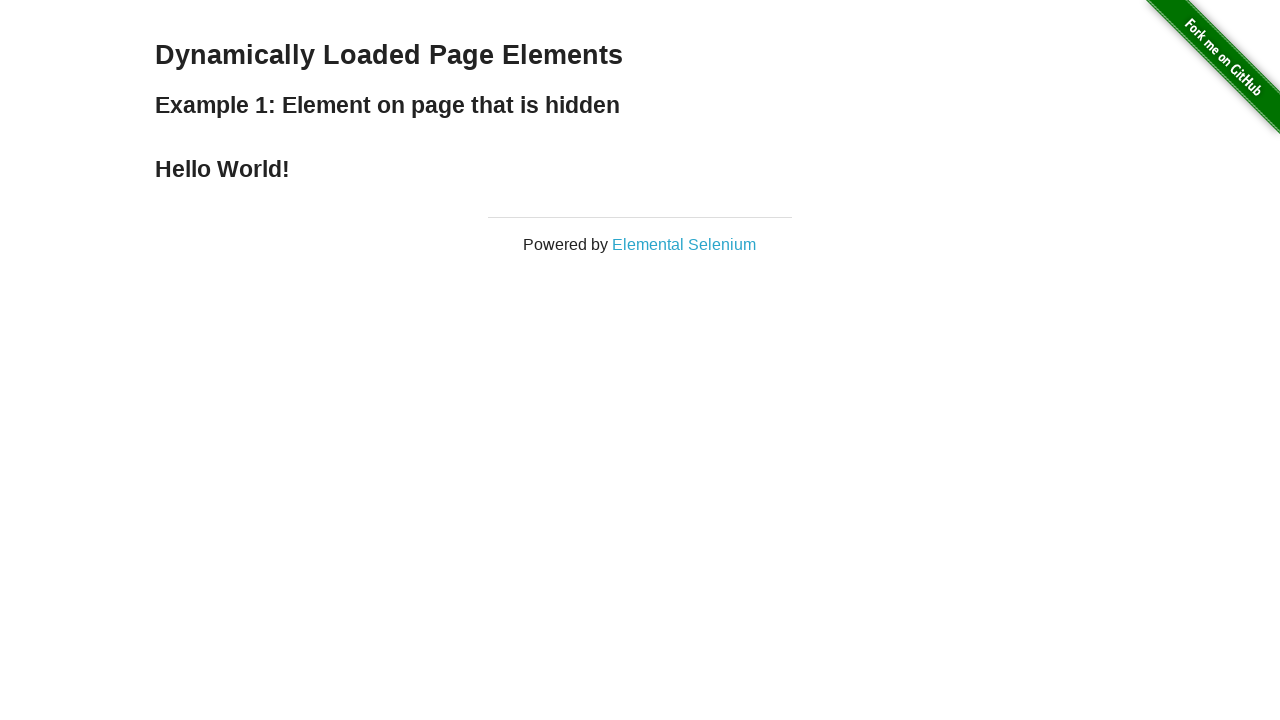

Printed loaded text to console
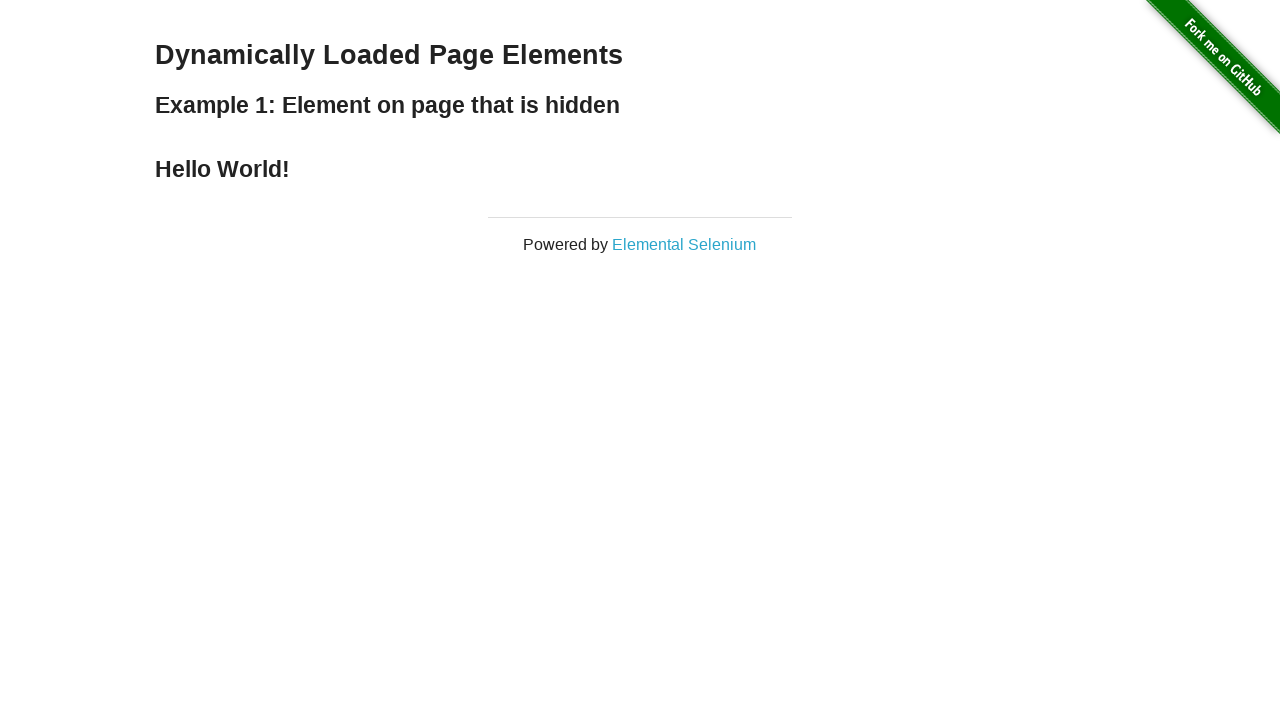

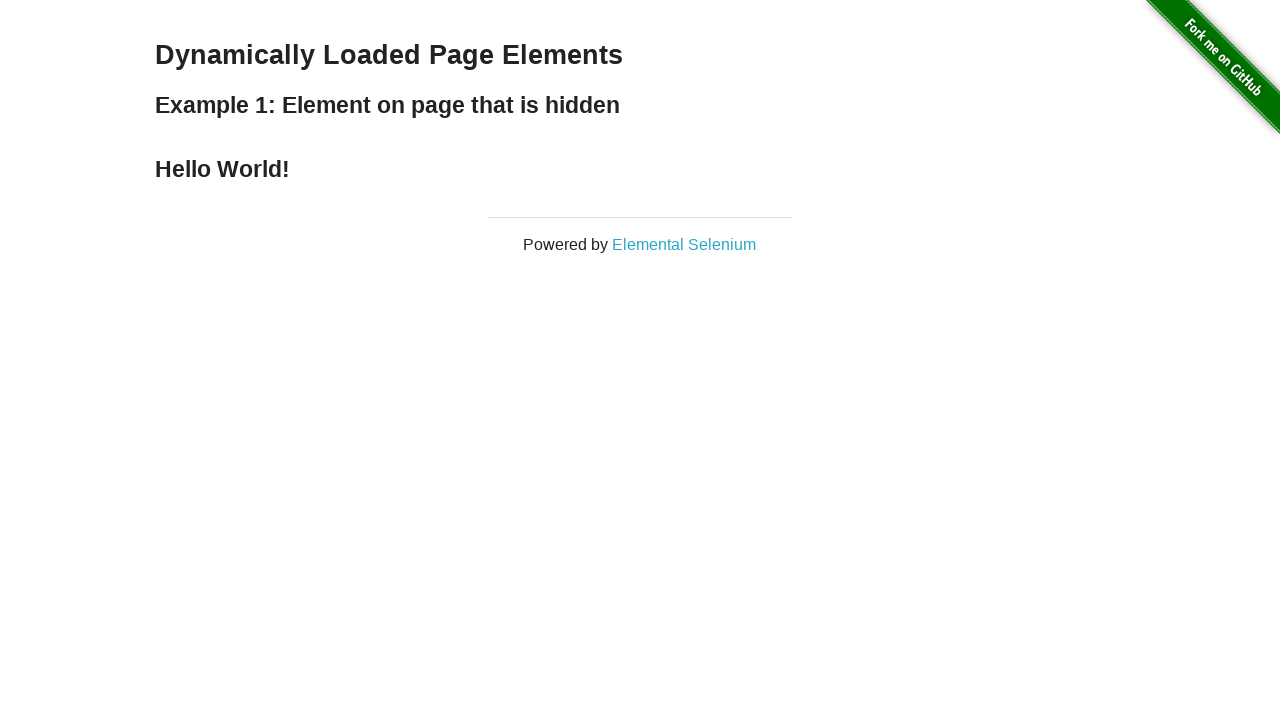